Tests multi-select dropdown functionality by selecting all options, verifying the multi-select capability, then deselecting all options and verifying the dropdown is empty

Starting URL: https://demoqa.com/select-menu

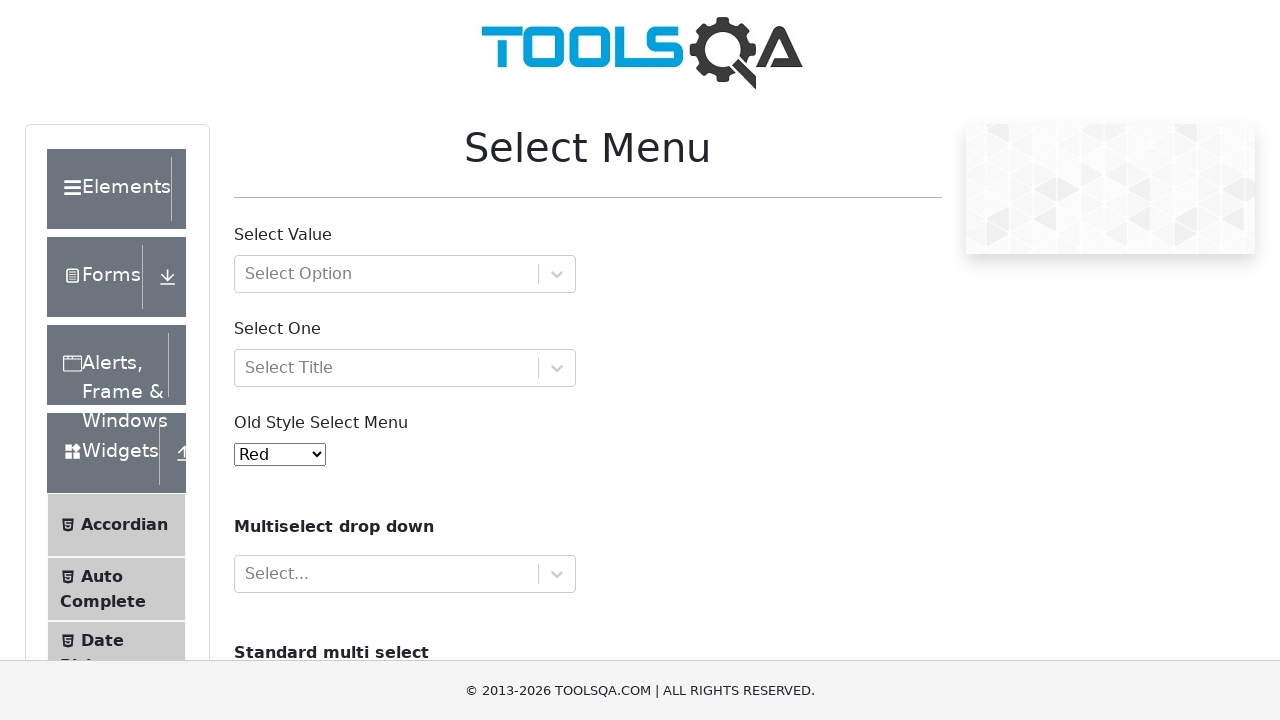

Waited for multi-select dropdown to be visible
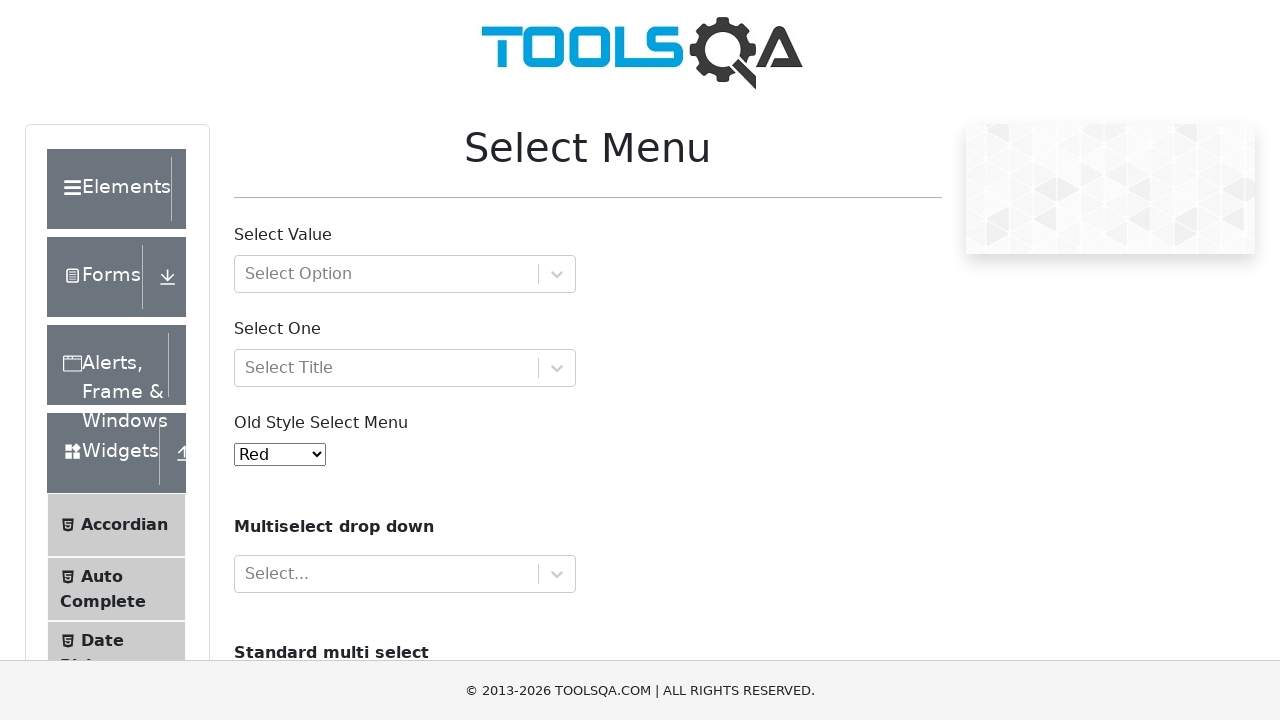

Retrieved all dropdown options
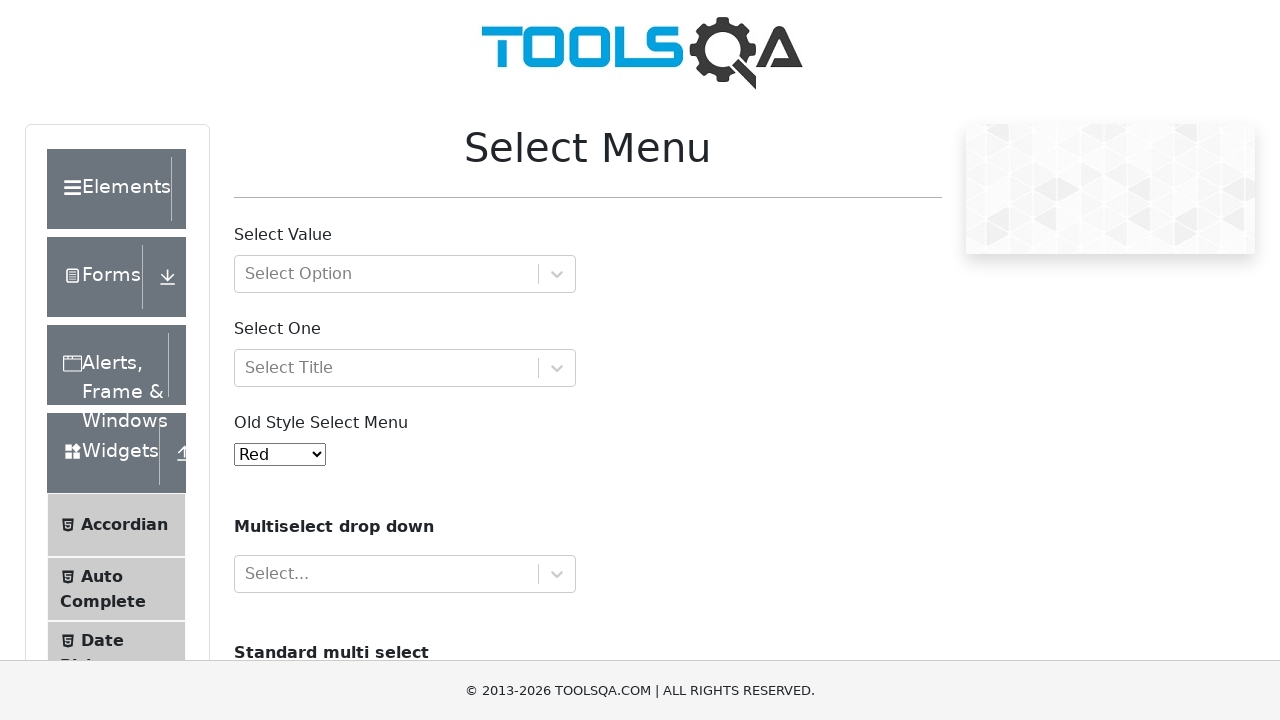

Selected an option from the multi-select dropdown at (258, 360) on select#cars option >> nth=0
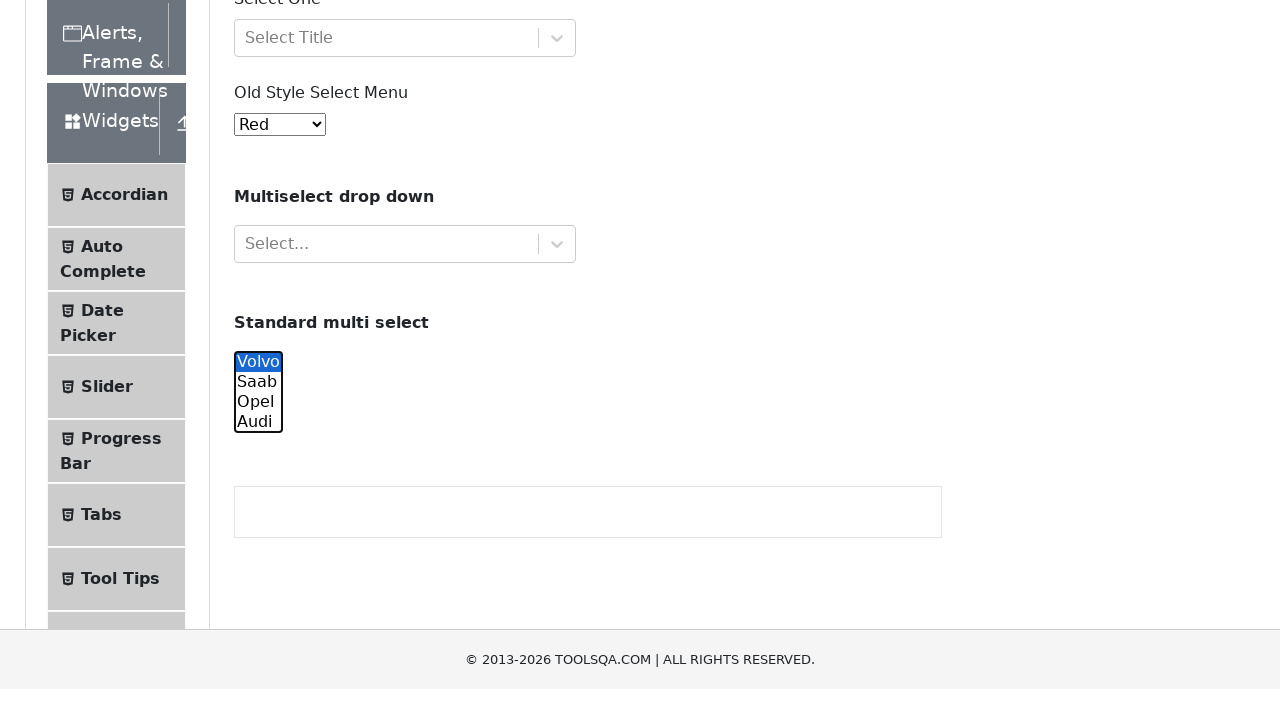

Selected an option from the multi-select dropdown at (258, 62) on select#cars option >> nth=1
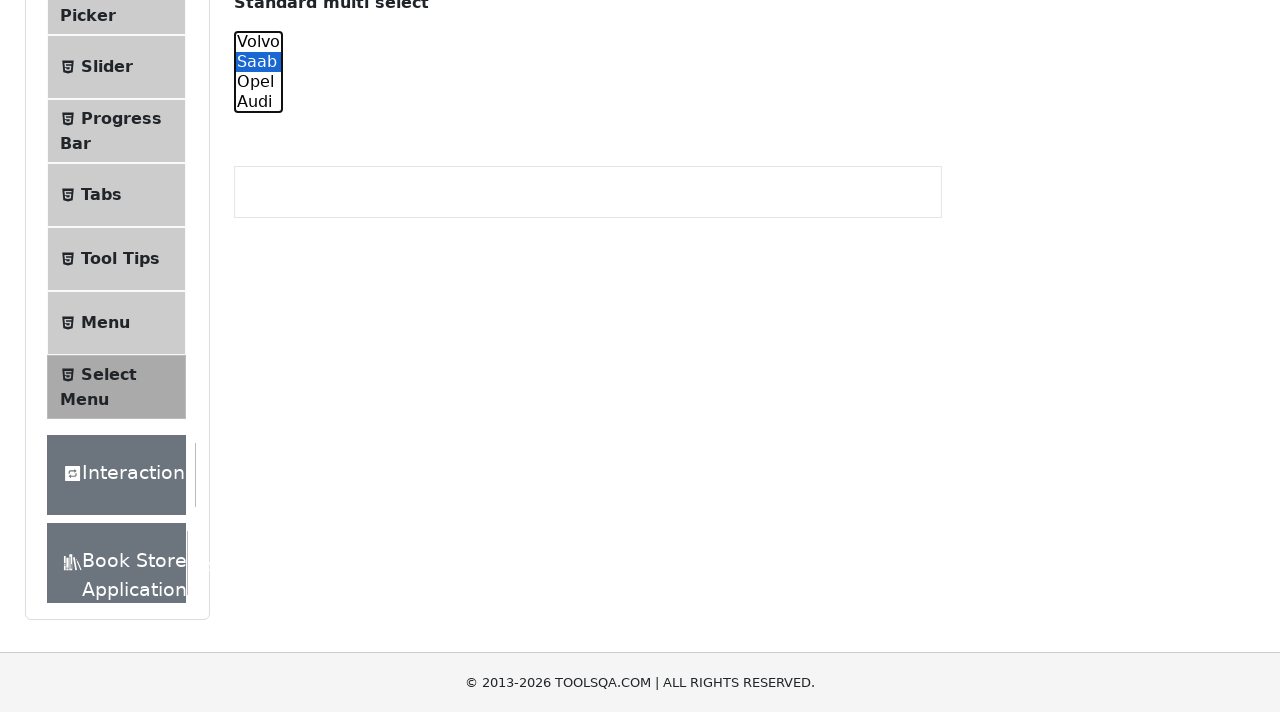

Selected an option from the multi-select dropdown at (258, 360) on select#cars option >> nth=2
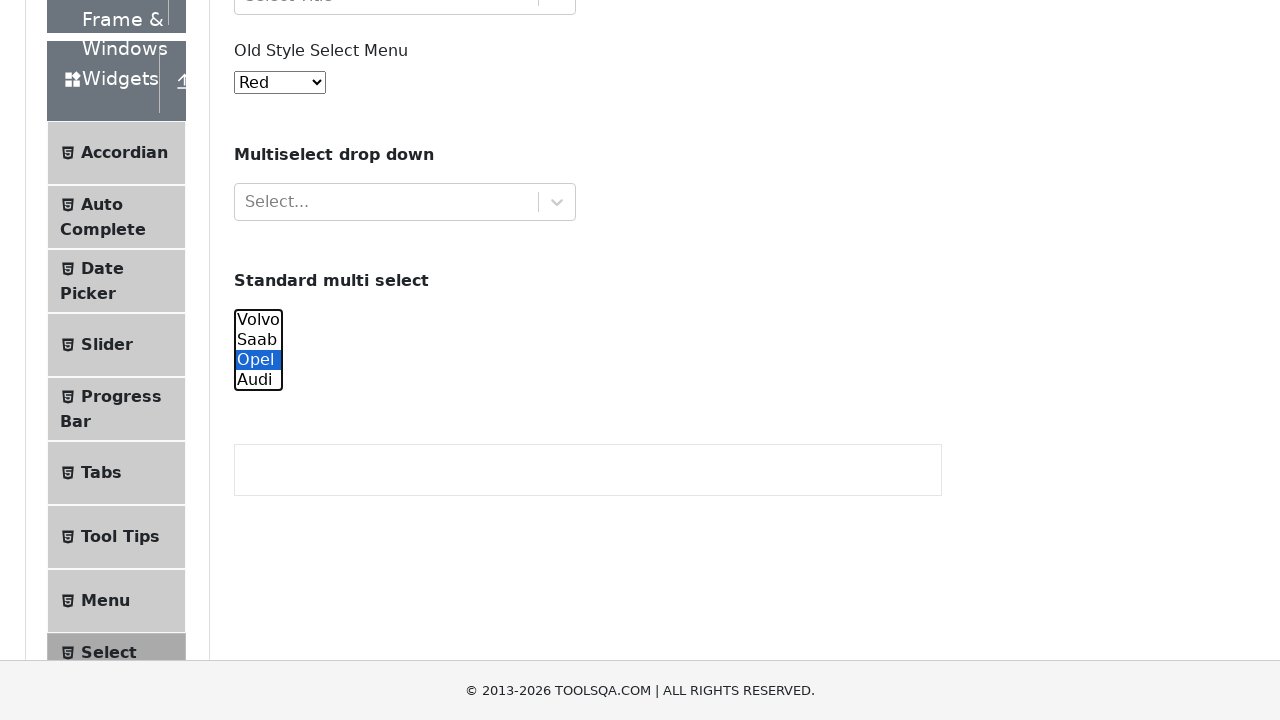

Selected an option from the multi-select dropdown at (258, 380) on select#cars option >> nth=3
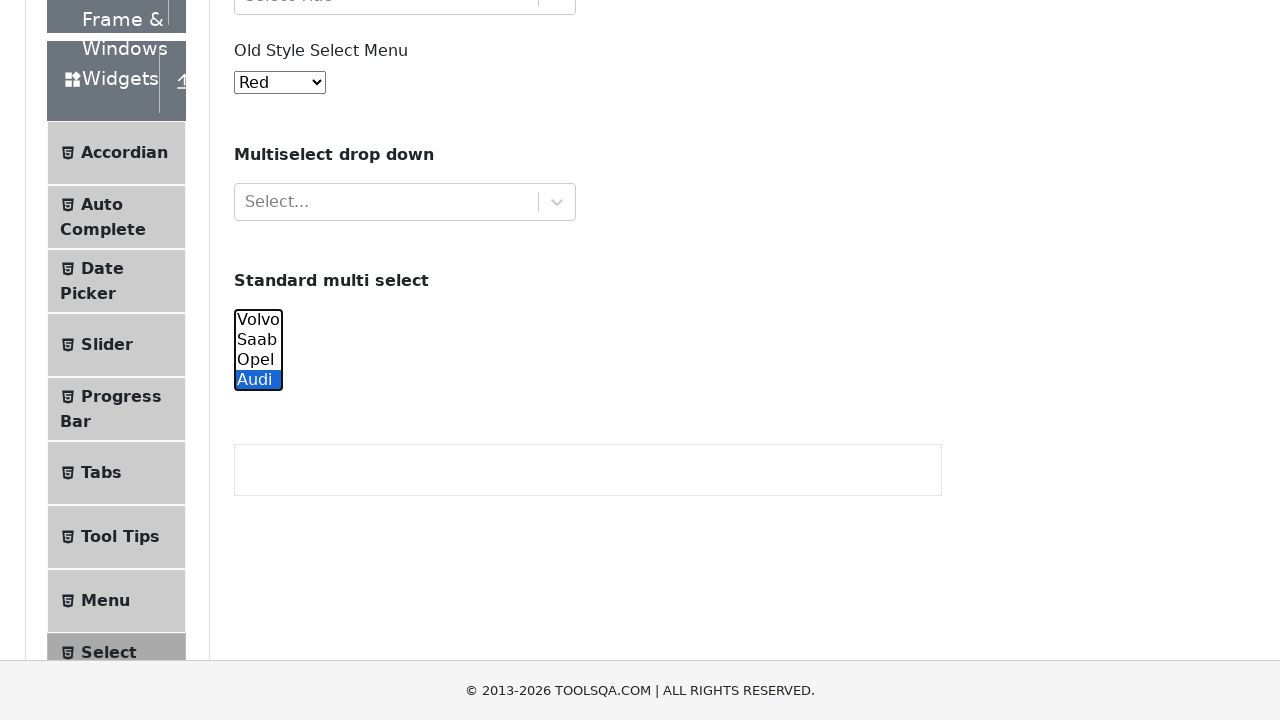

Deselected all options from the multi-select dropdown using empty list on select#cars
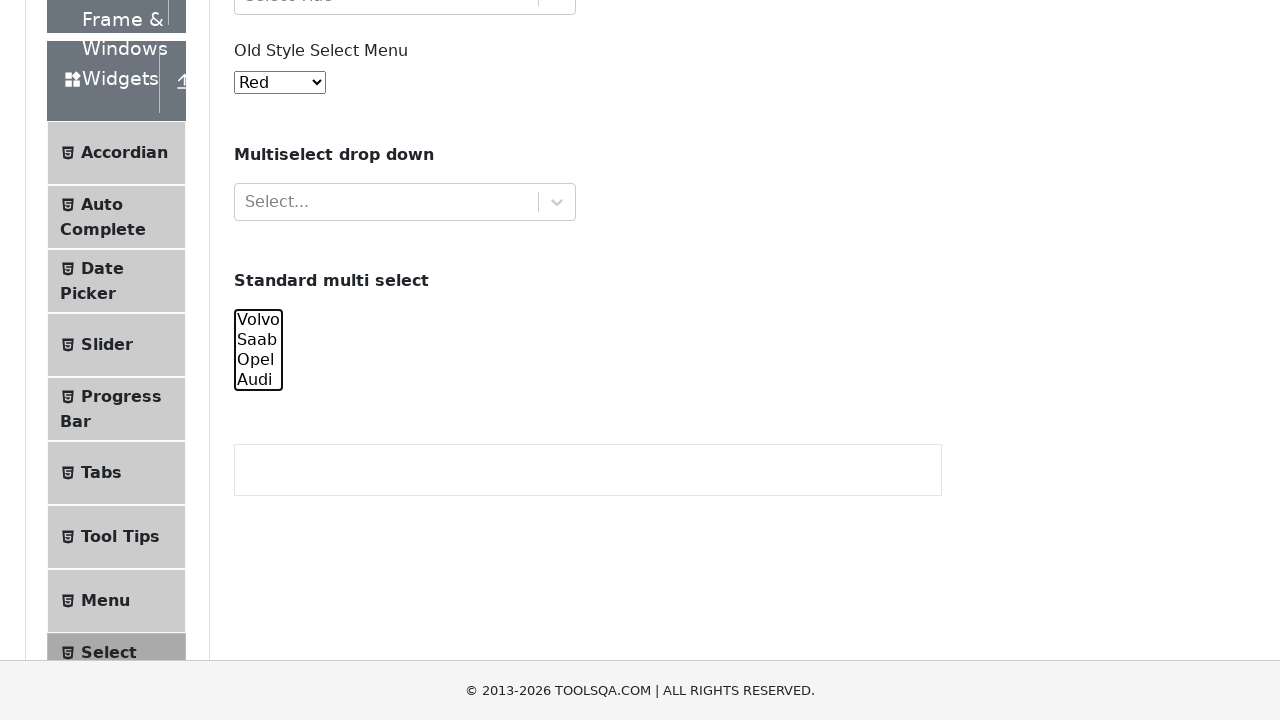

Retrieved all currently selected options to verify deselection
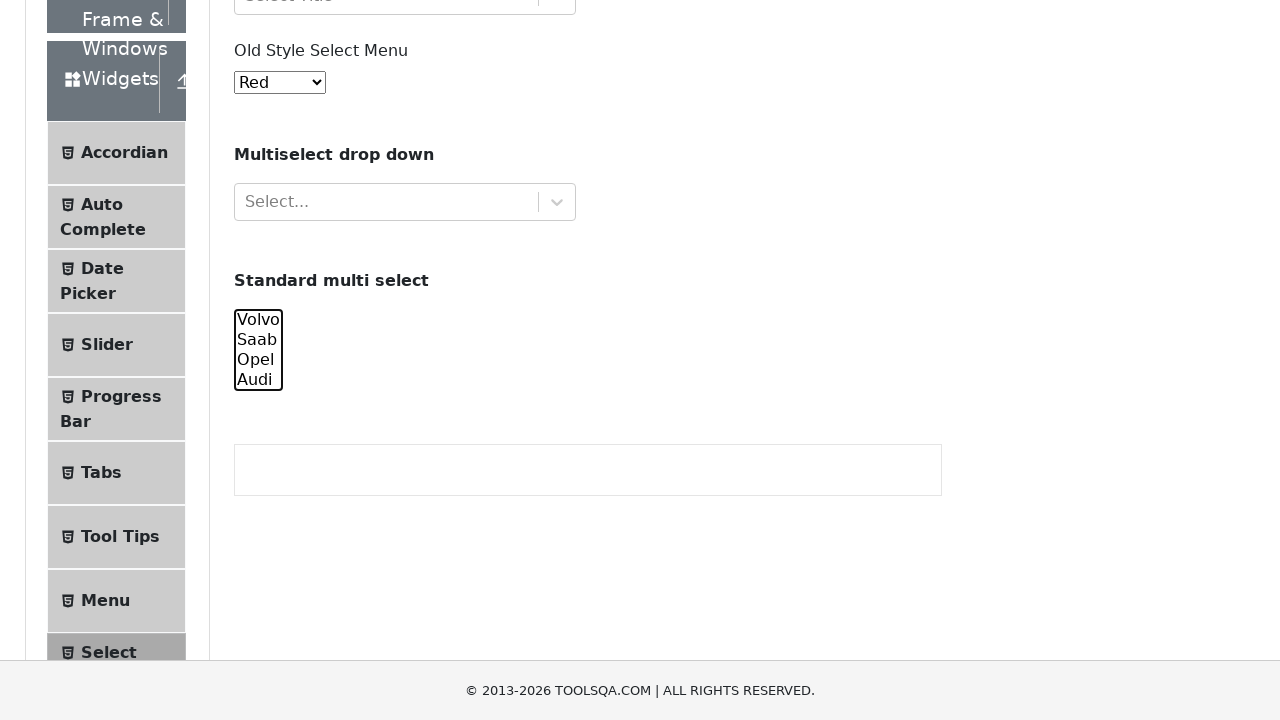

Verified that no options are selected in the dropdown
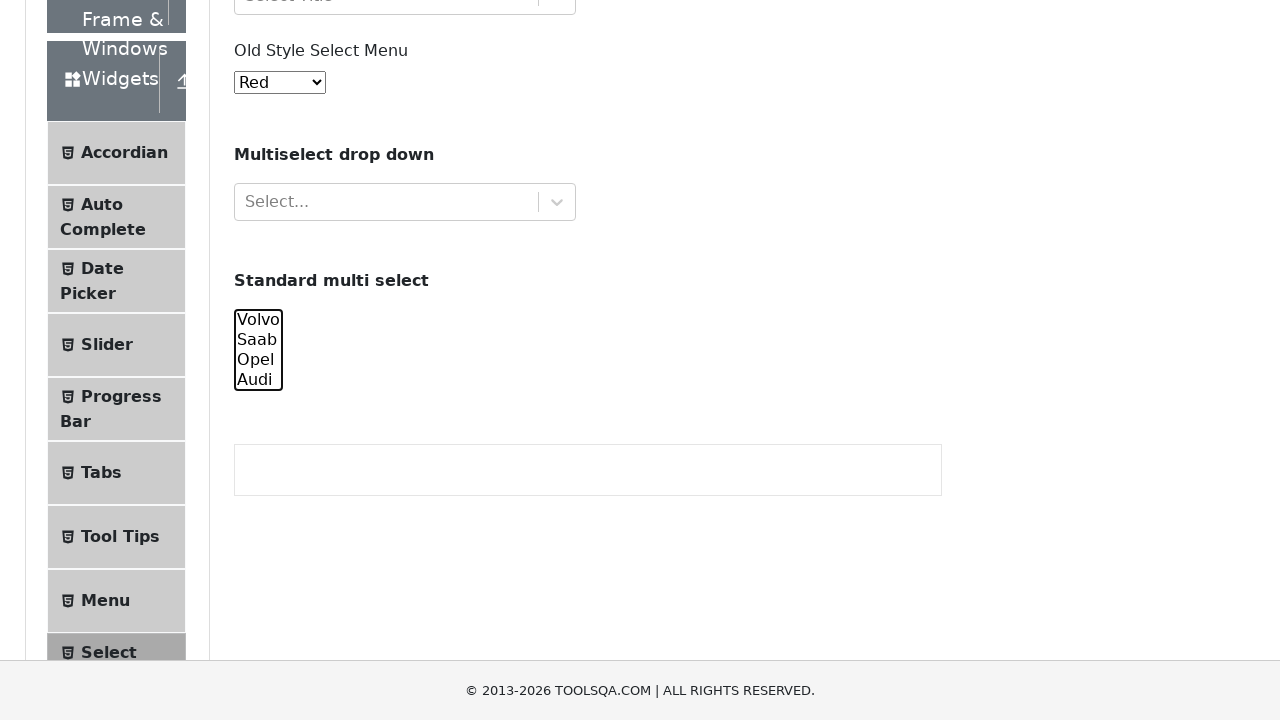

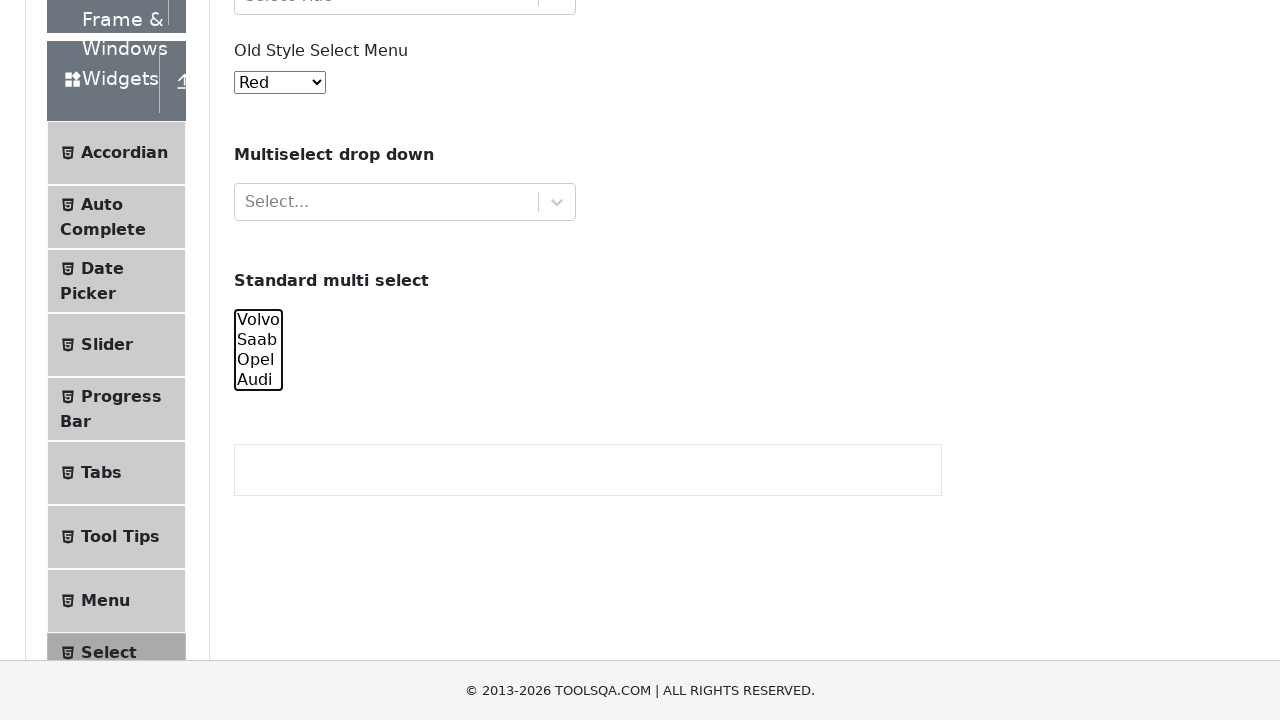